Navigates to the training-support.net homepage and clicks on the "About Us" link to navigate to the about page.

Starting URL: https://training-support.net

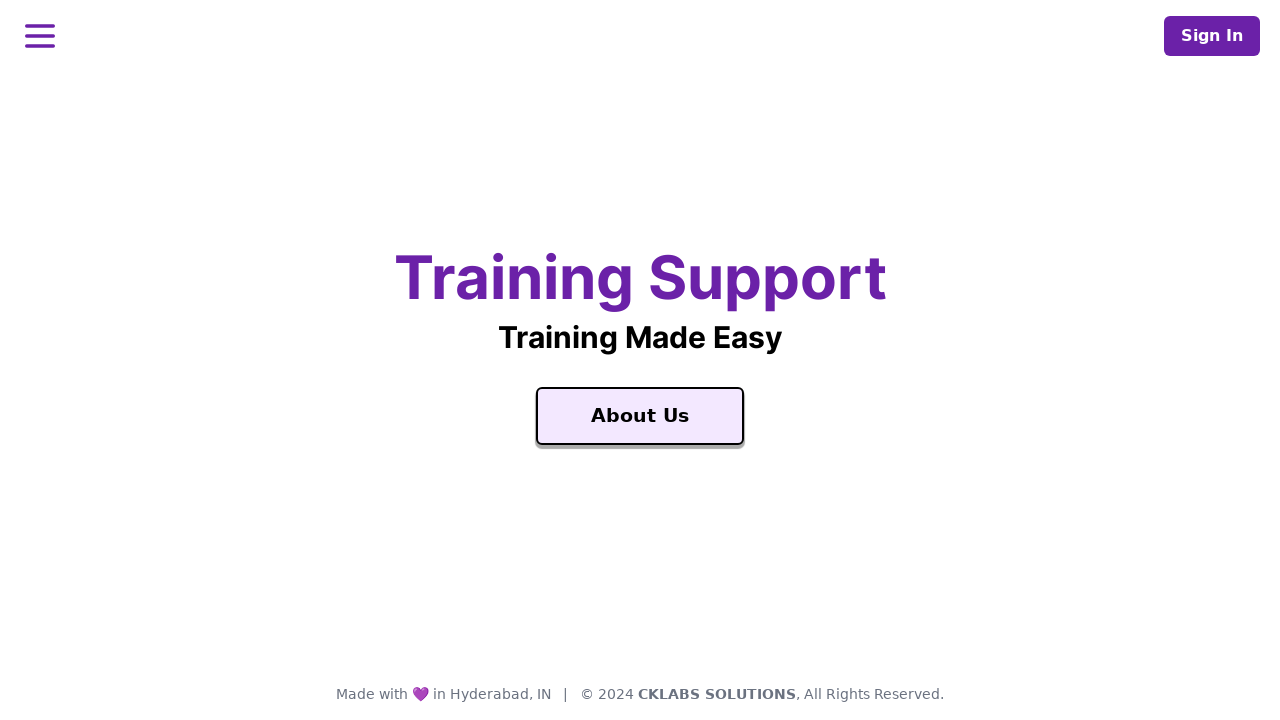

Navigated to training-support.net homepage
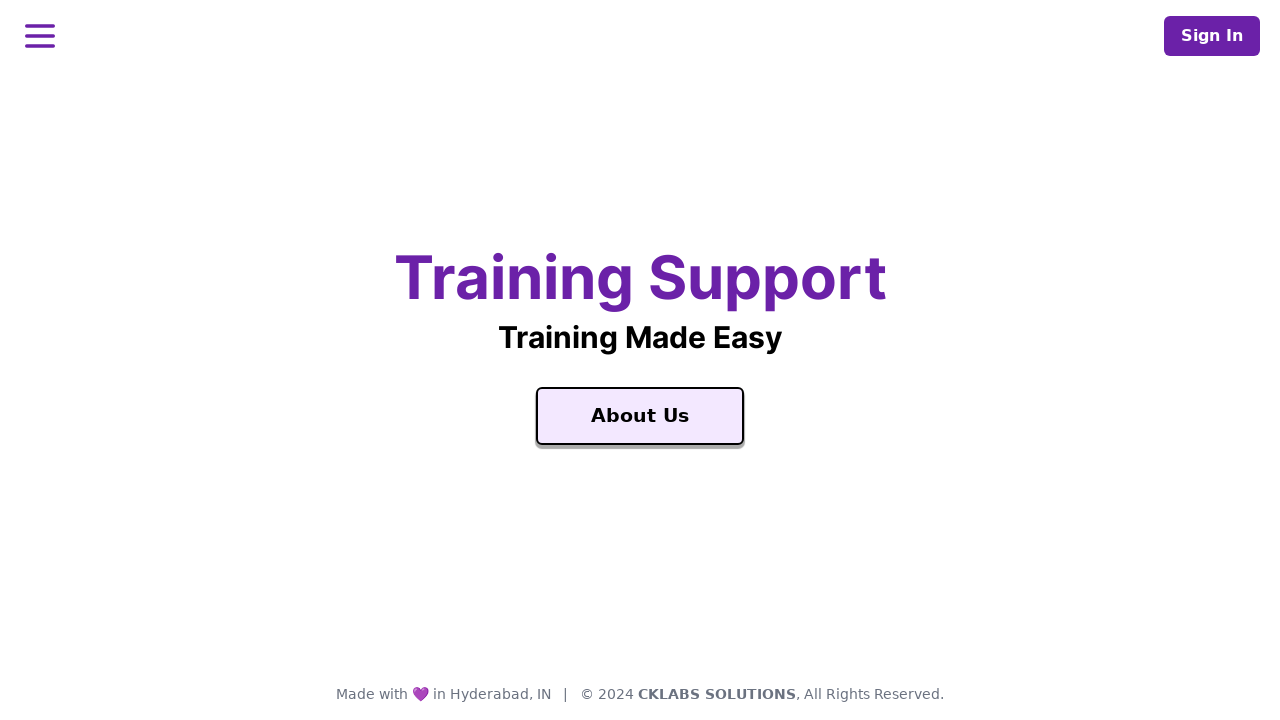

Clicked on the 'About Us' link at (640, 416) on xpath=//a[text()='About Us']
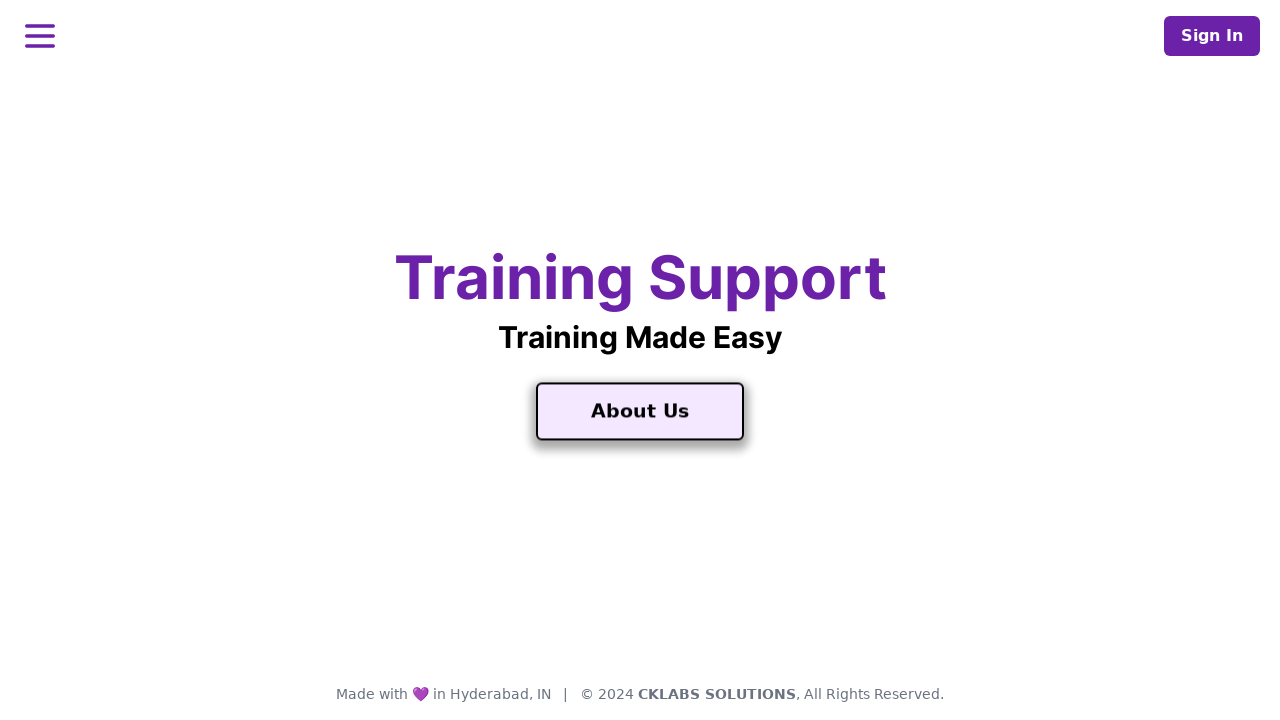

About Us page loaded successfully
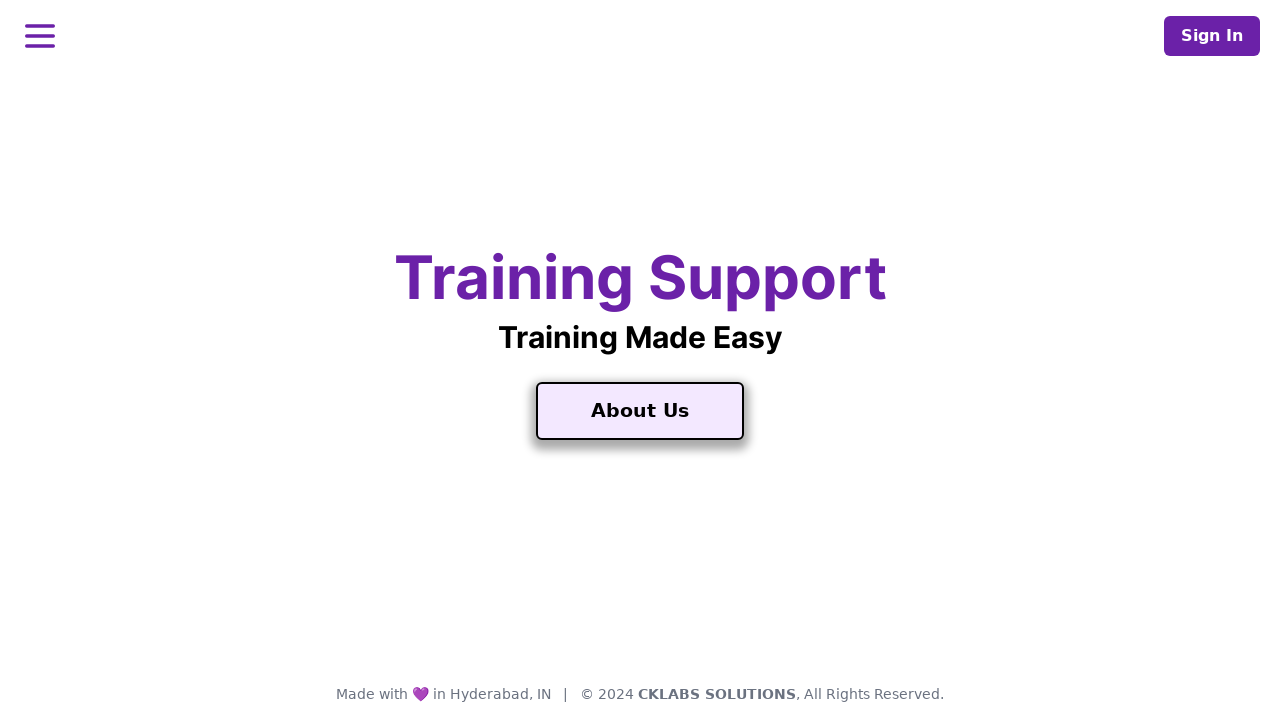

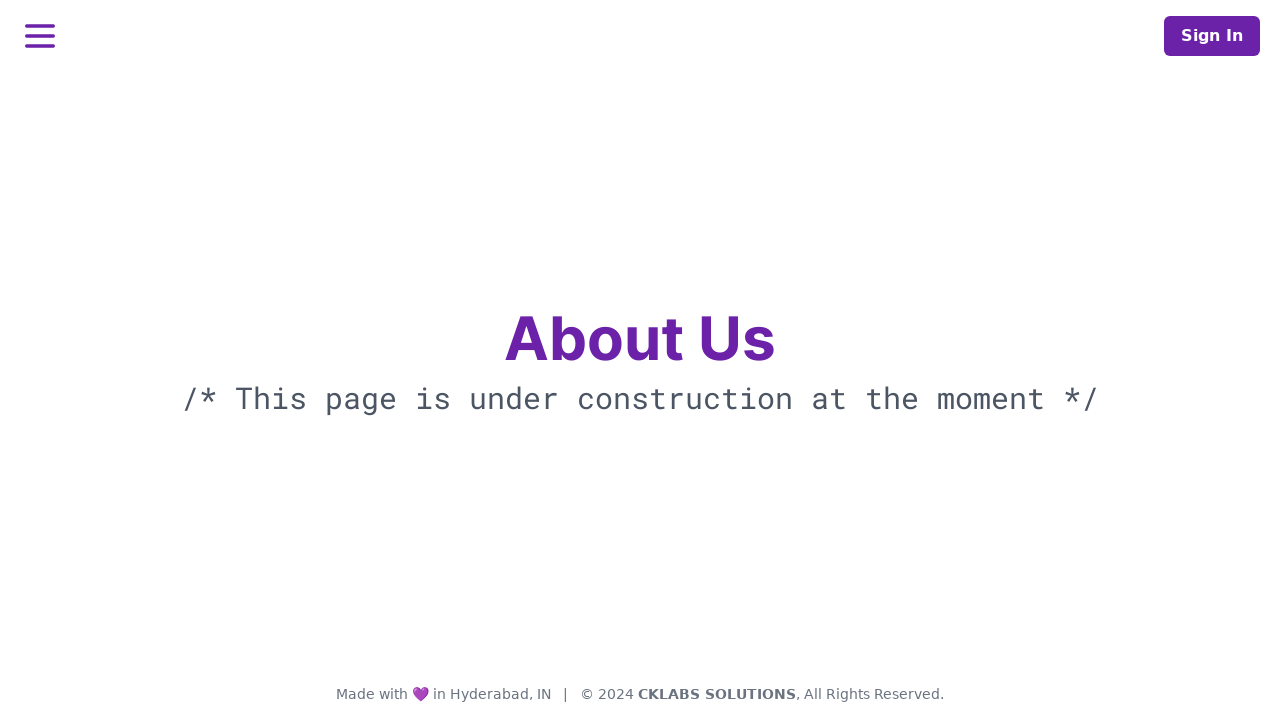